Verifies that the current URL contains the word "orange"

Starting URL: https://www.orangehrm.com/orangehrm-30-day-trial/

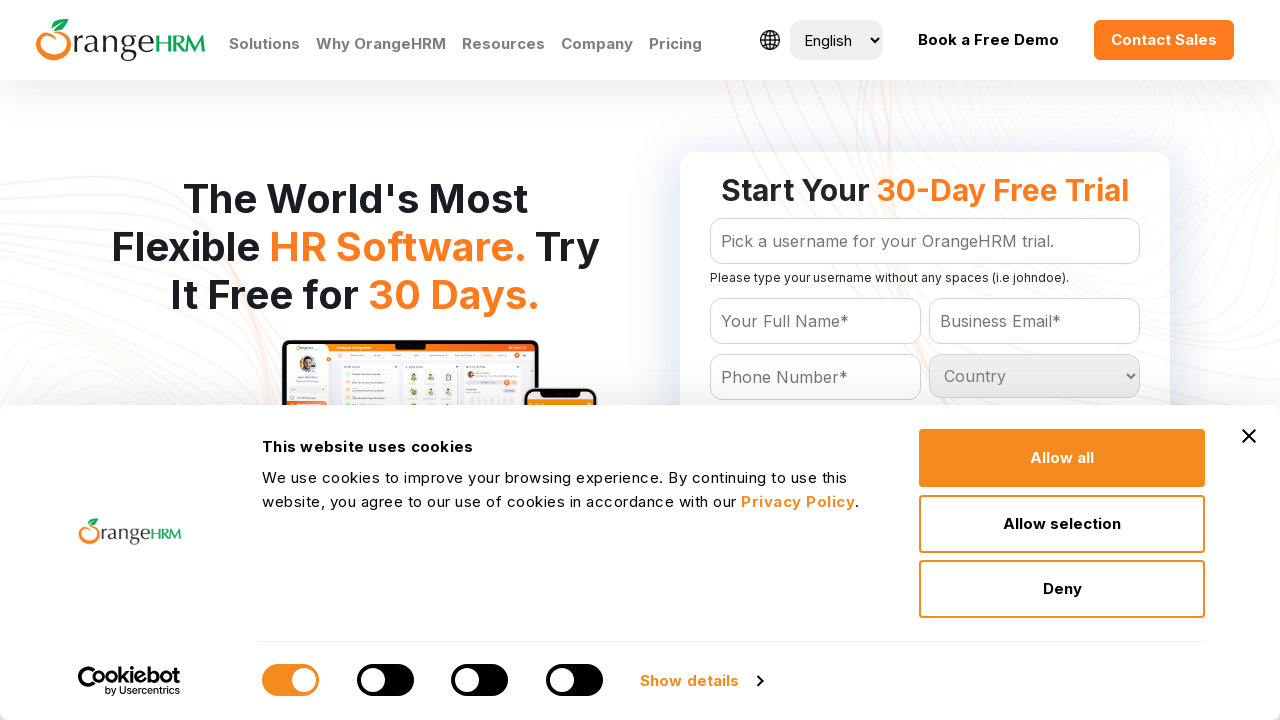

Retrieved current URL
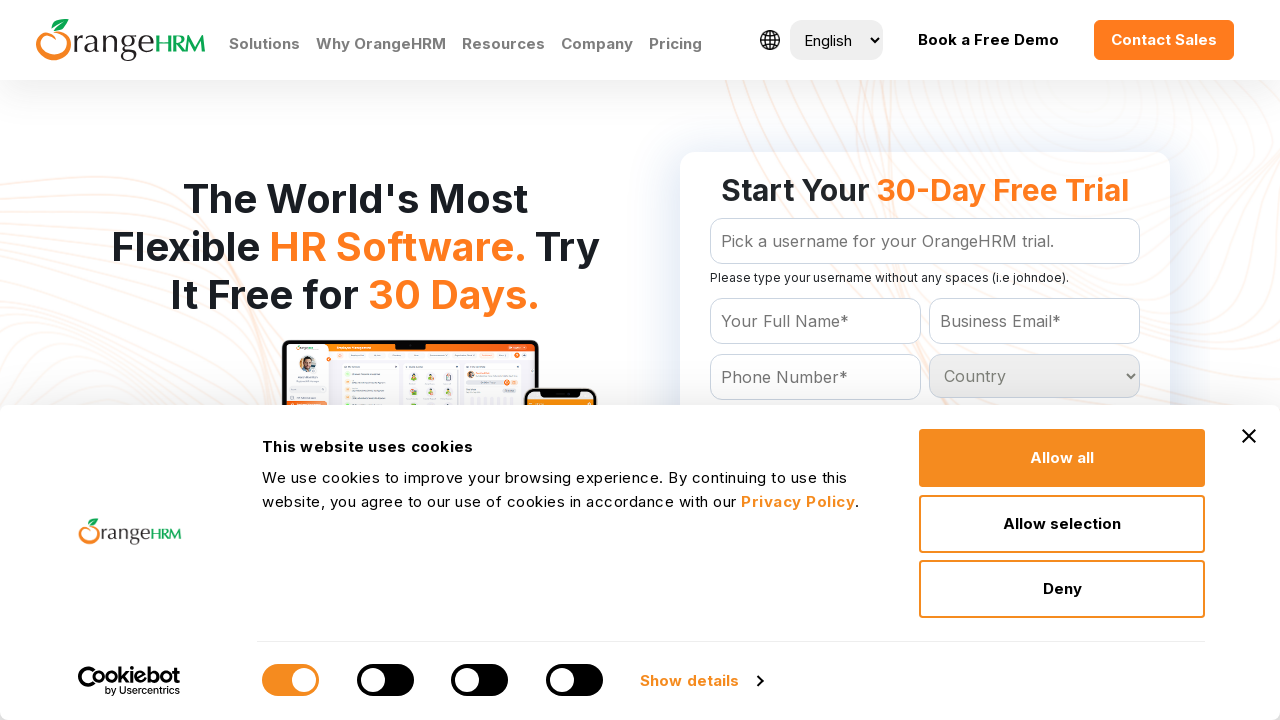

Verified that current URL contains 'orange'
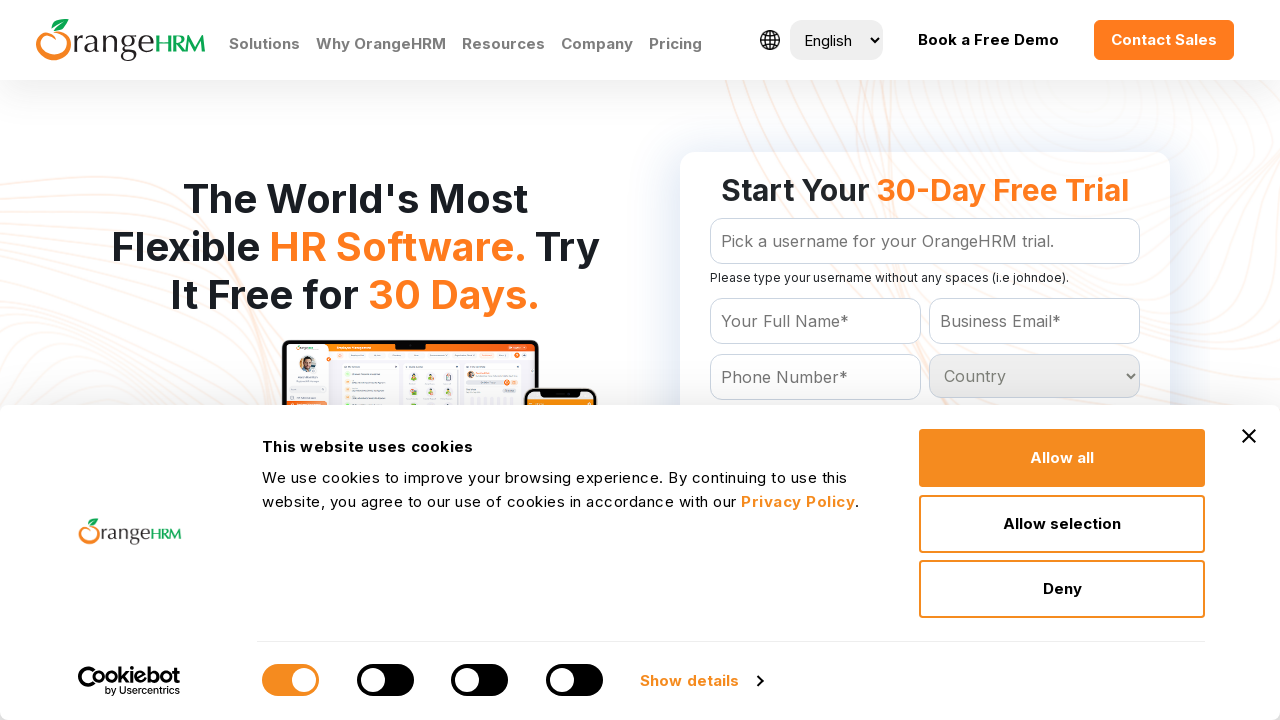

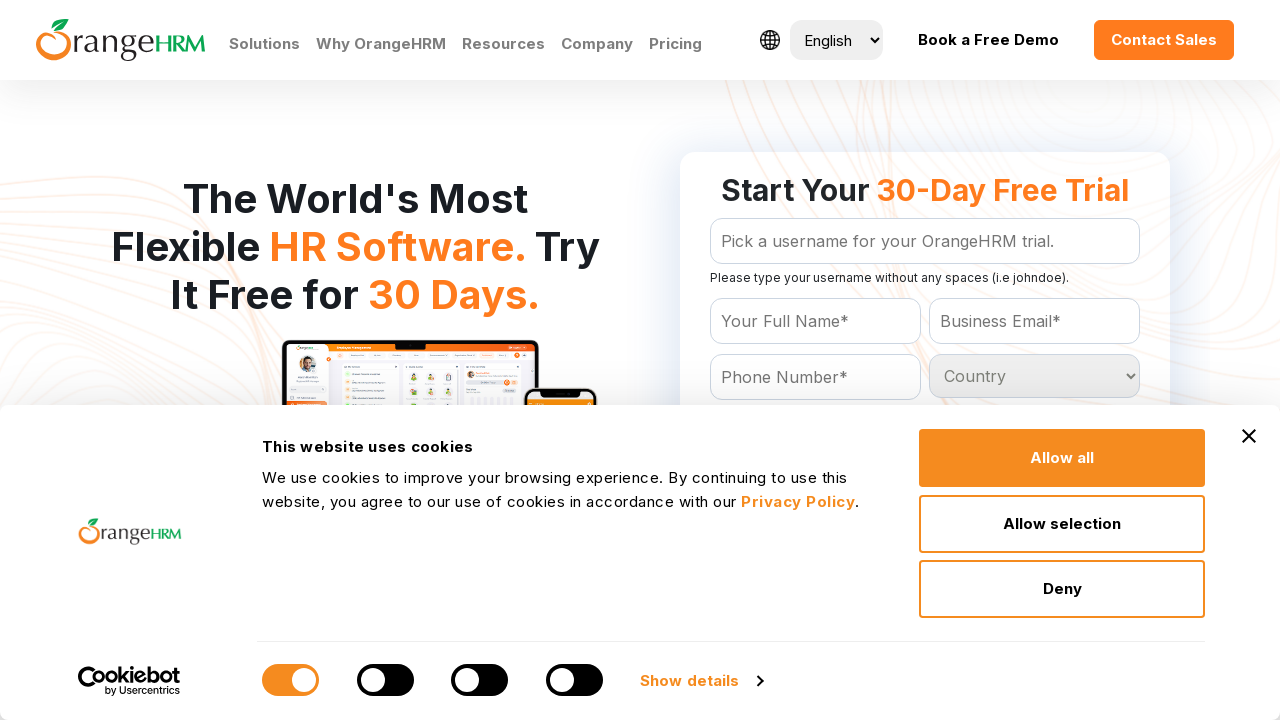